Tests double-click functionality on a button element by performing a double-click action and verifying the interaction works

Starting URL: https://demoqa.com/buttons

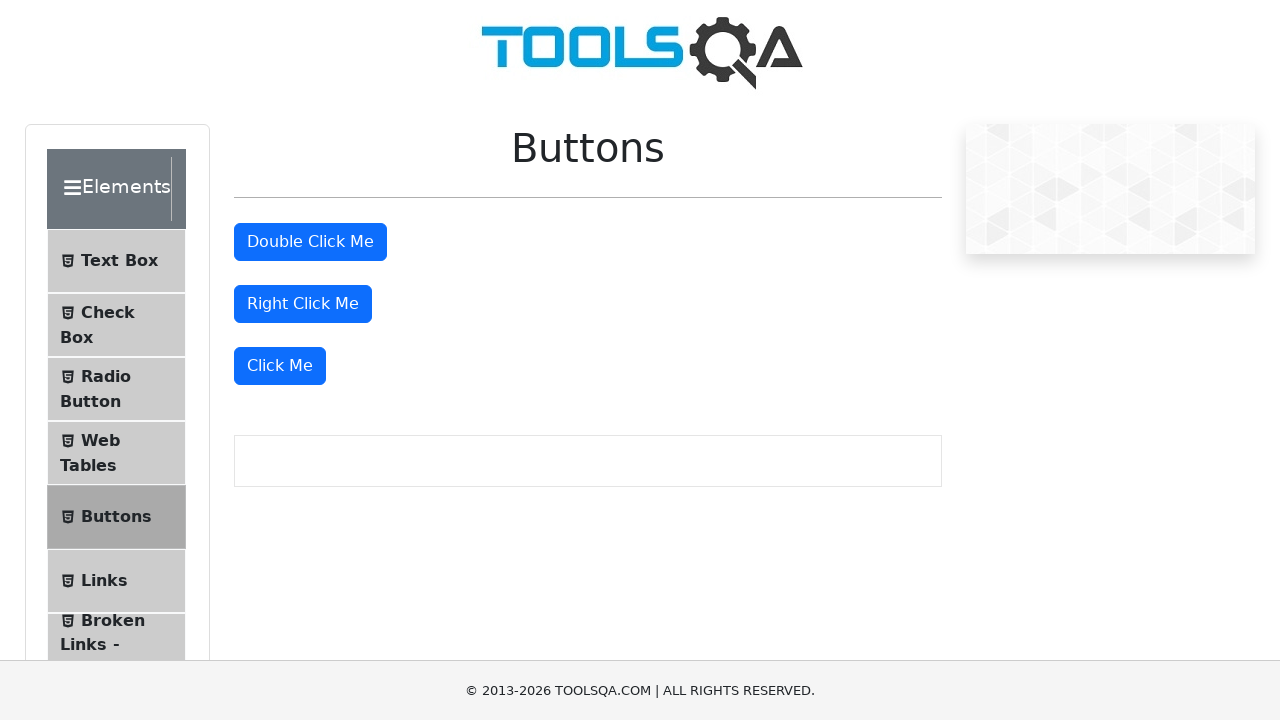

Double-clicked the double click button at (310, 242) on #doubleClickBtn
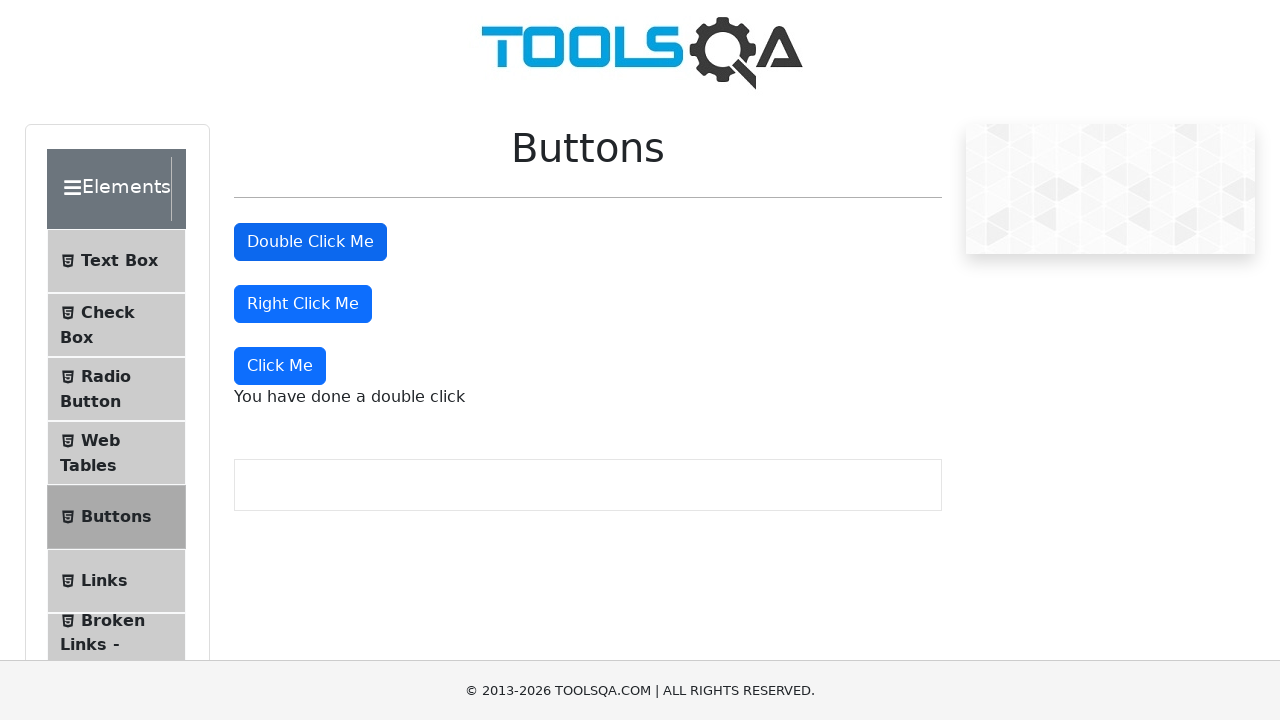

Double-click result message appeared
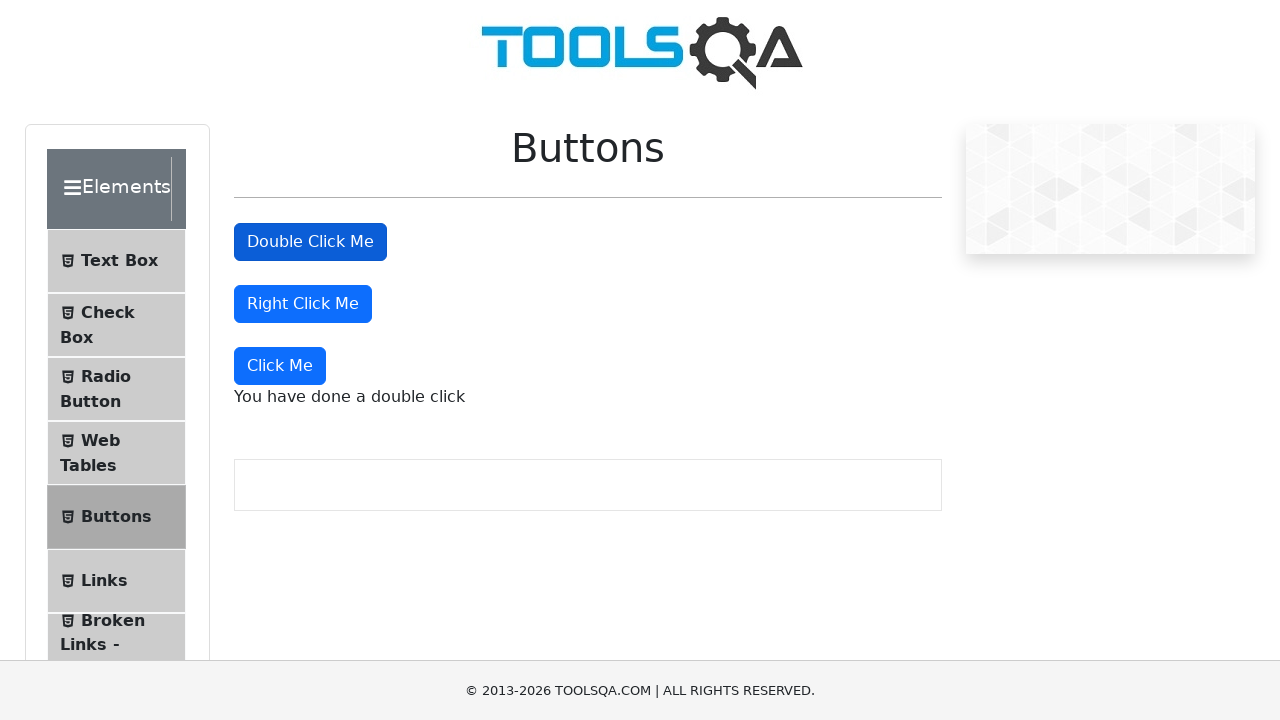

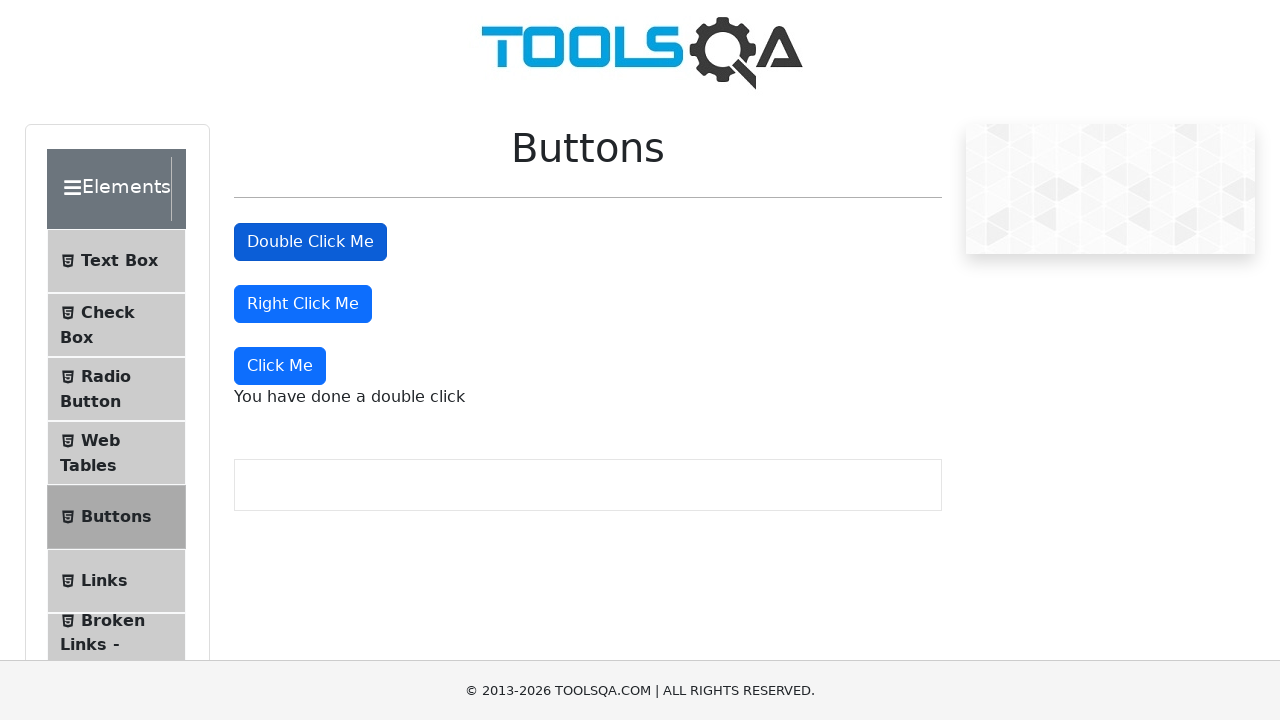